Tests a data types form by filling all fields except zip code, submitting, and verifying that filled fields show success styling while the empty zip code field shows danger/error styling.

Starting URL: https://bonigarcia.dev/selenium-webdriver-java/data-types.html

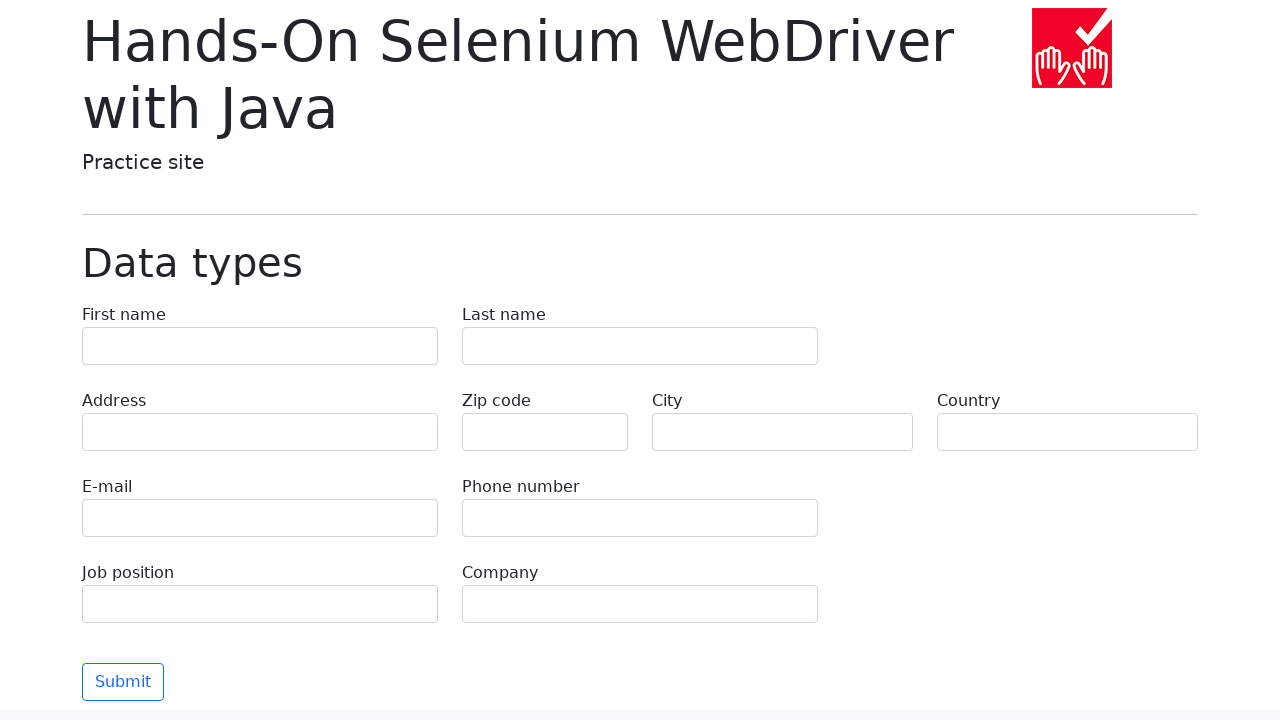

Filled first name field with 'Иван' on input[name='first-name']
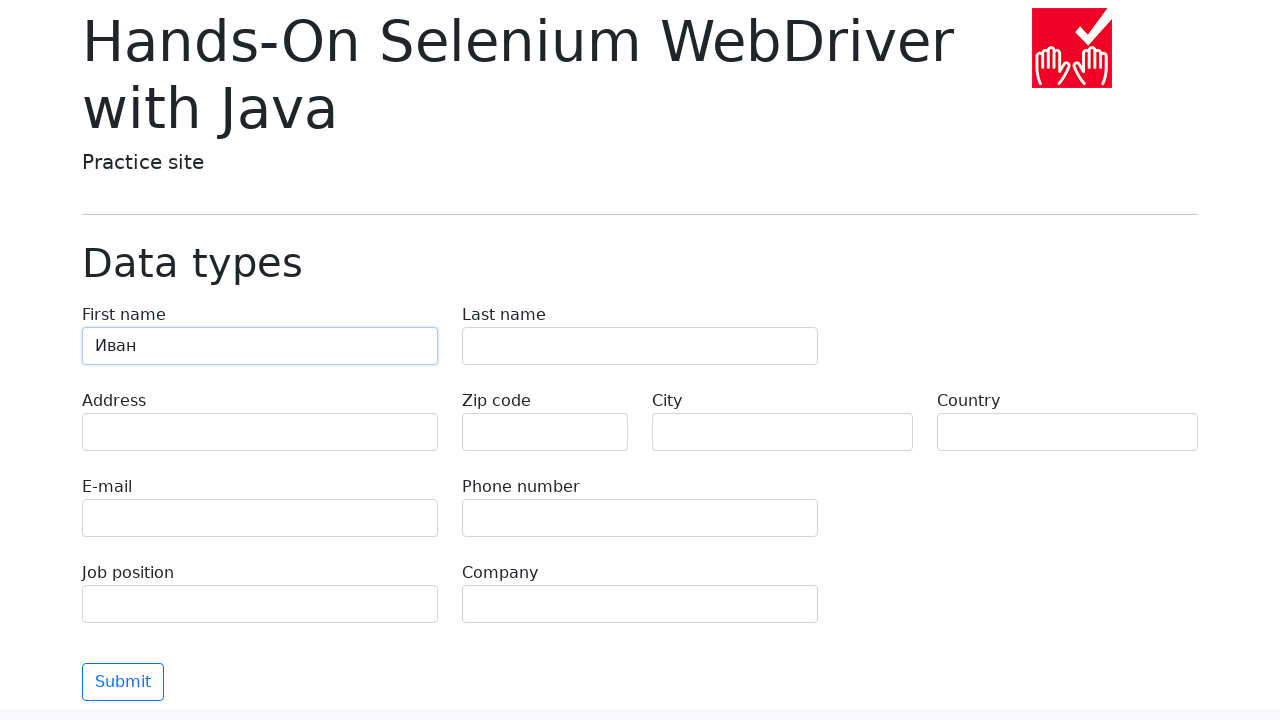

Filled last name field with 'Петров' on input[name='last-name']
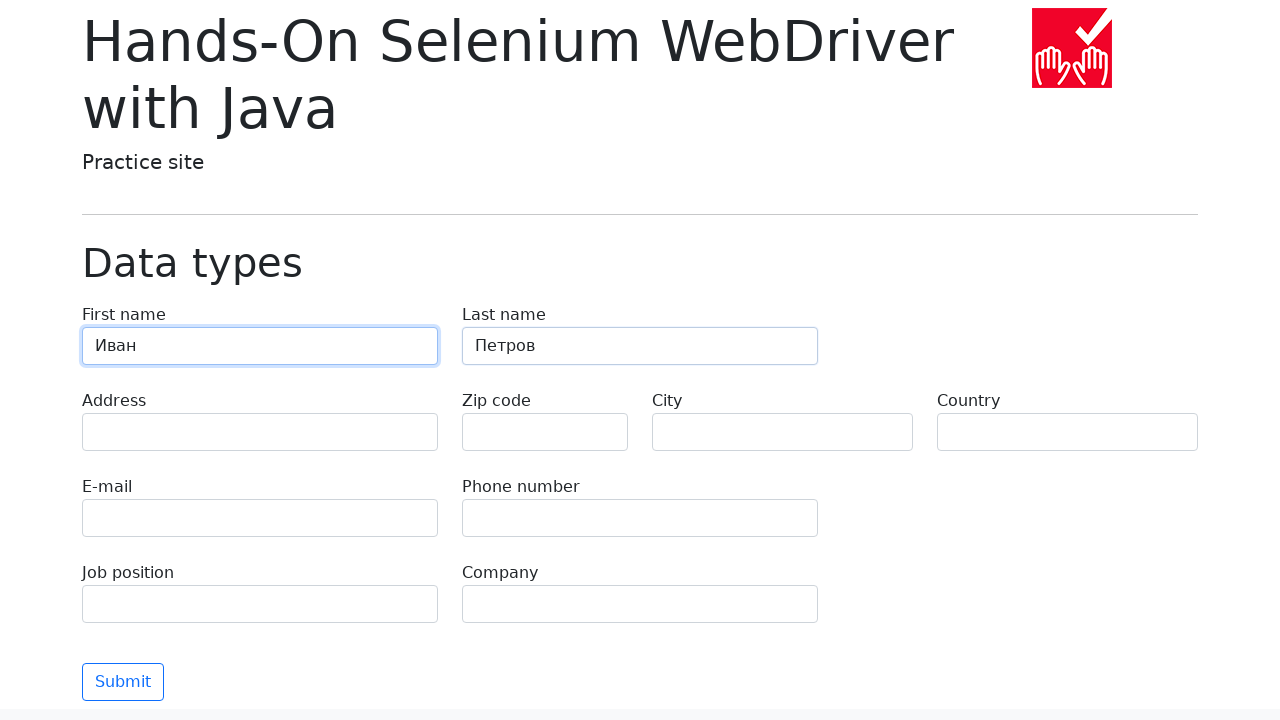

Filled address field with 'Ленина, 55-3' on input[name='address']
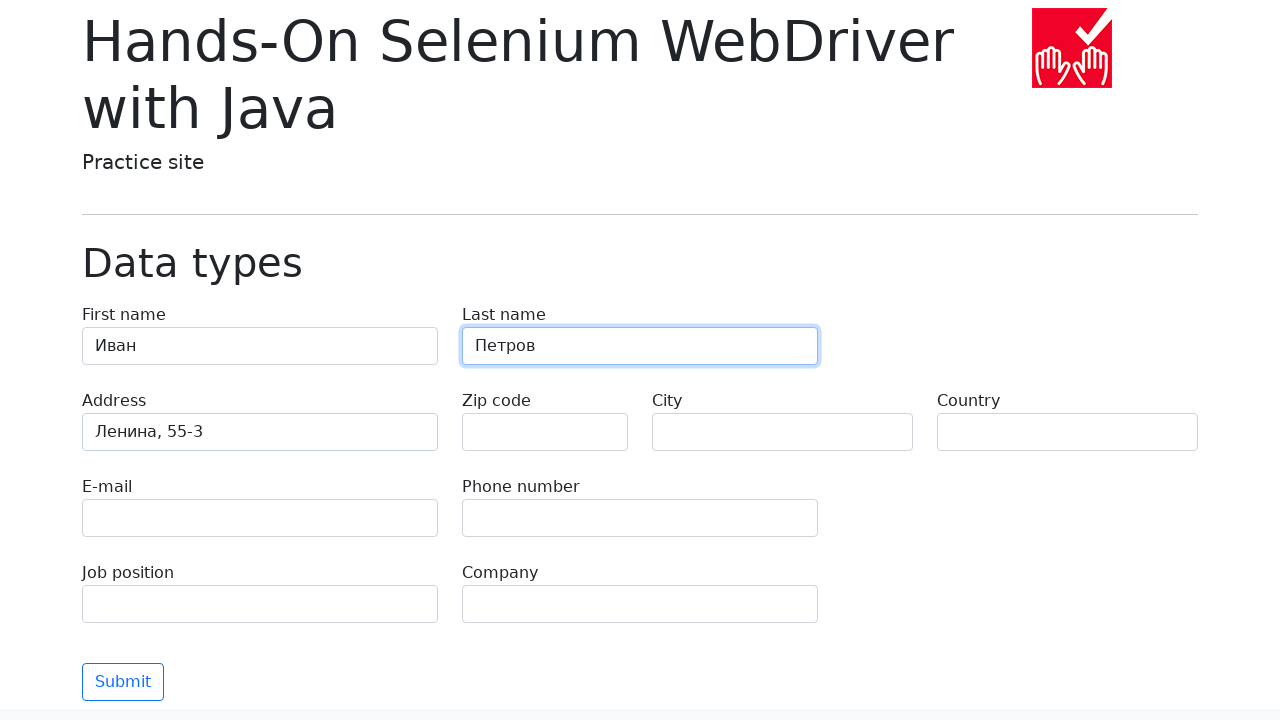

Filled email field with 'test@skypro.com' on input[name='e-mail']
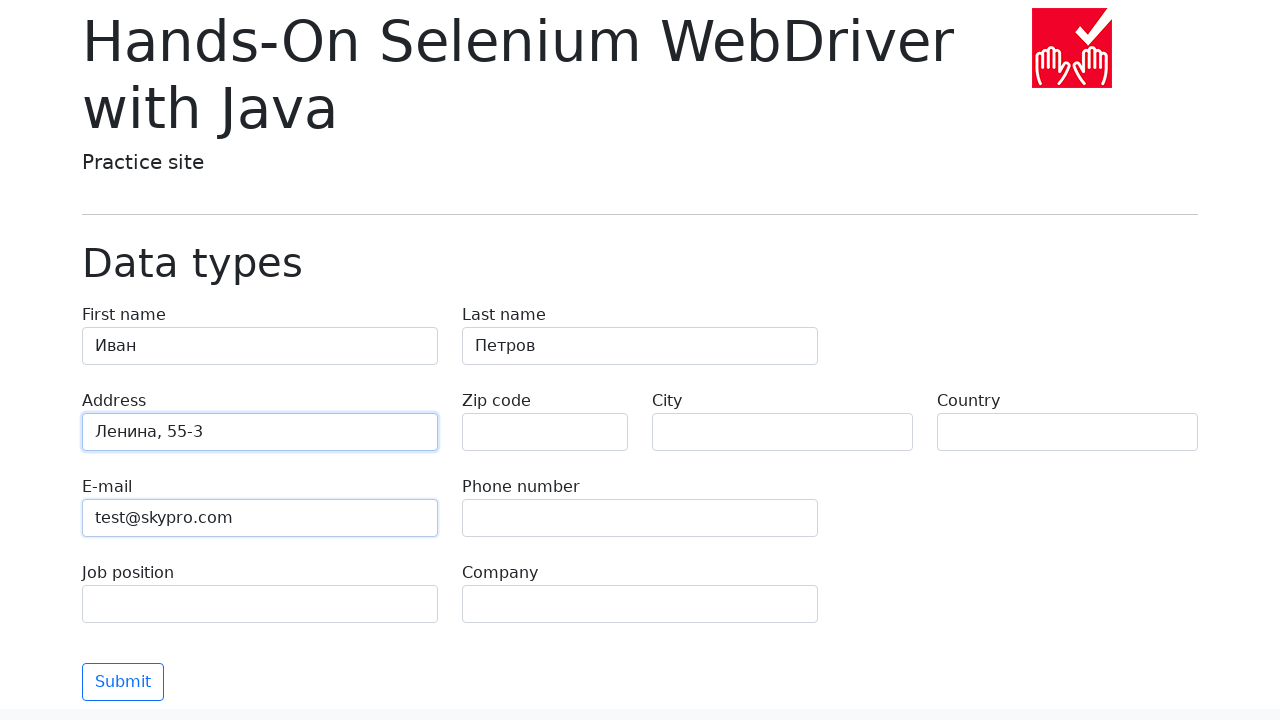

Filled phone field with '+7985899998787' on input[name='phone']
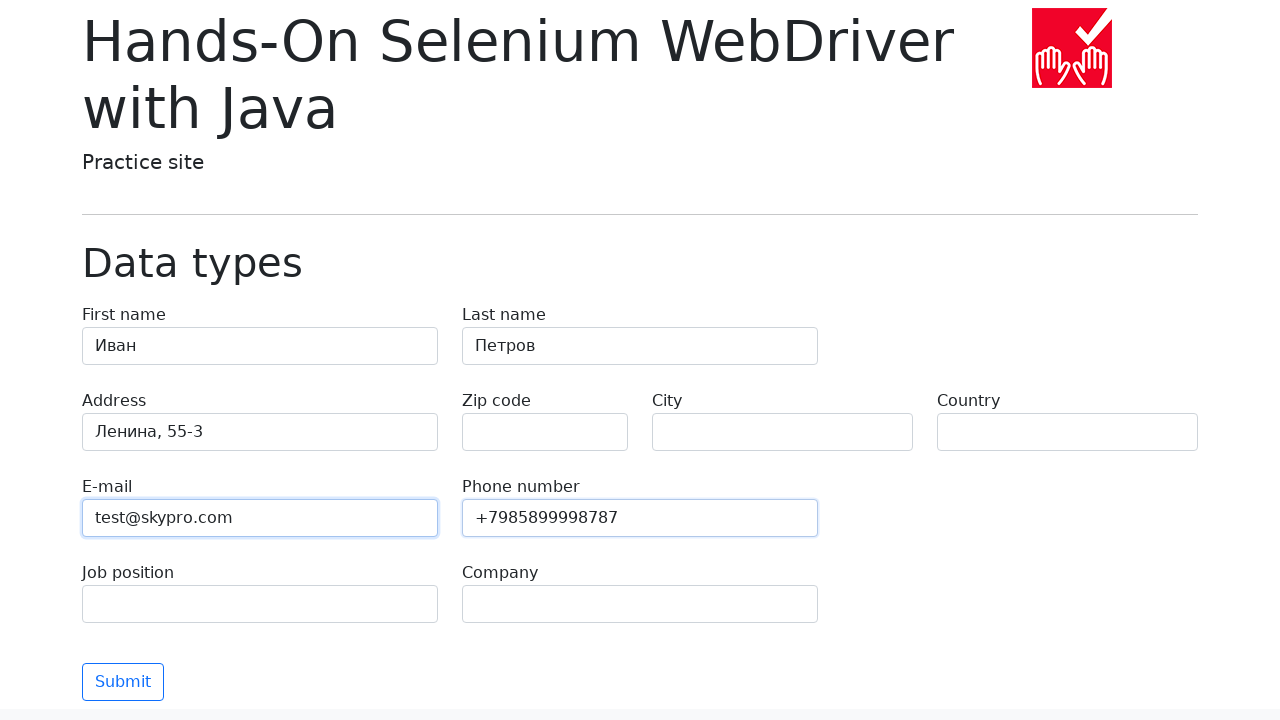

Filled city field with 'Москва' on input[name='city']
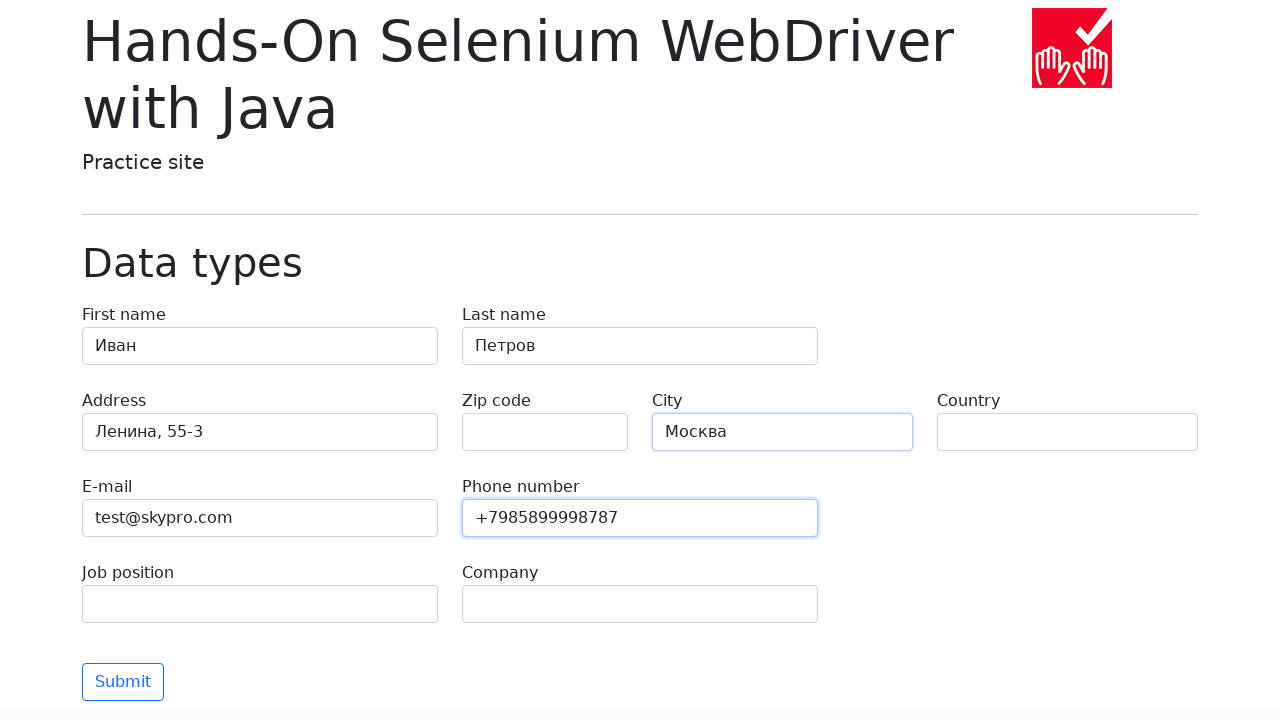

Filled country field with 'Россия' on input[name='country']
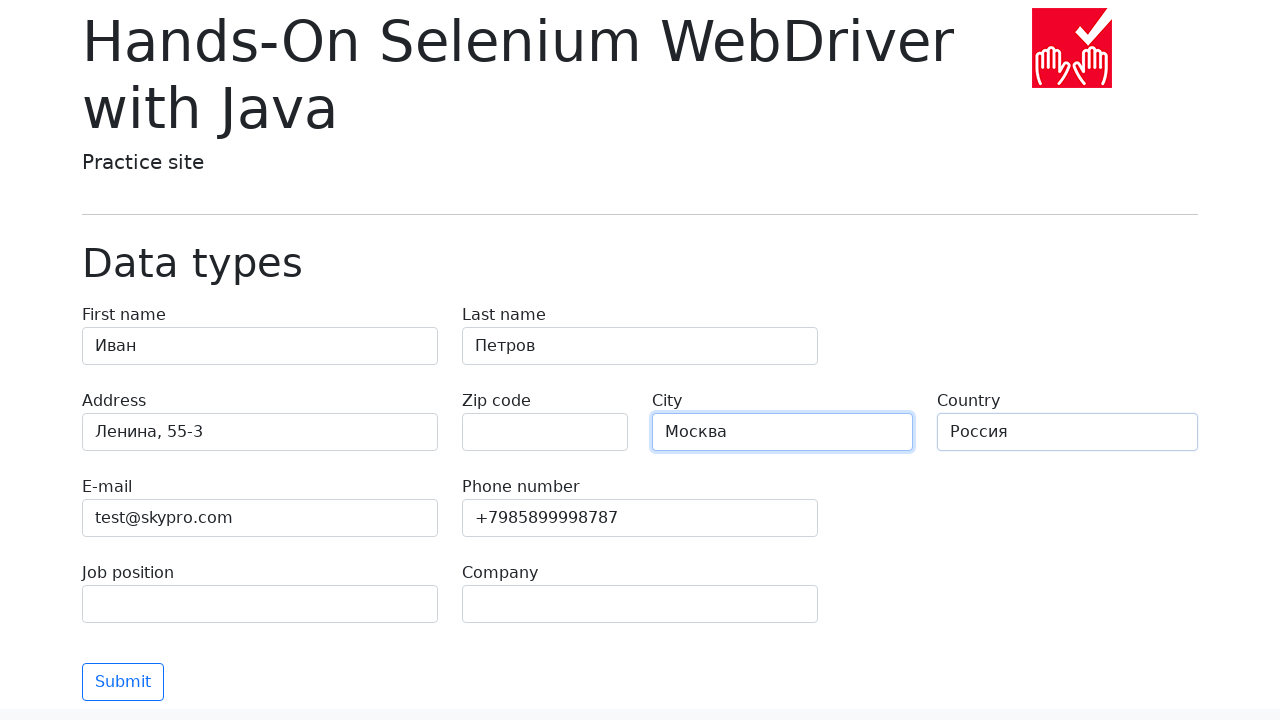

Filled job position field with 'QA' on input[name='job-position']
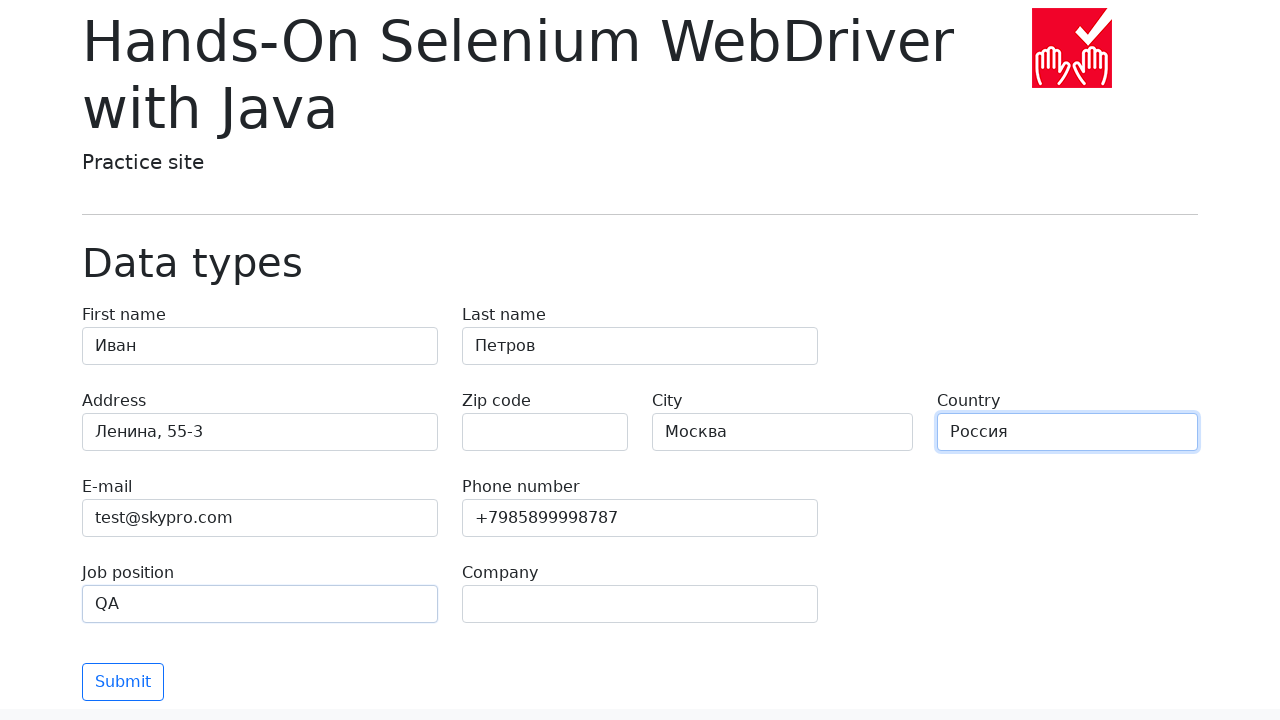

Filled company field with 'SkyPro' on input[name='company']
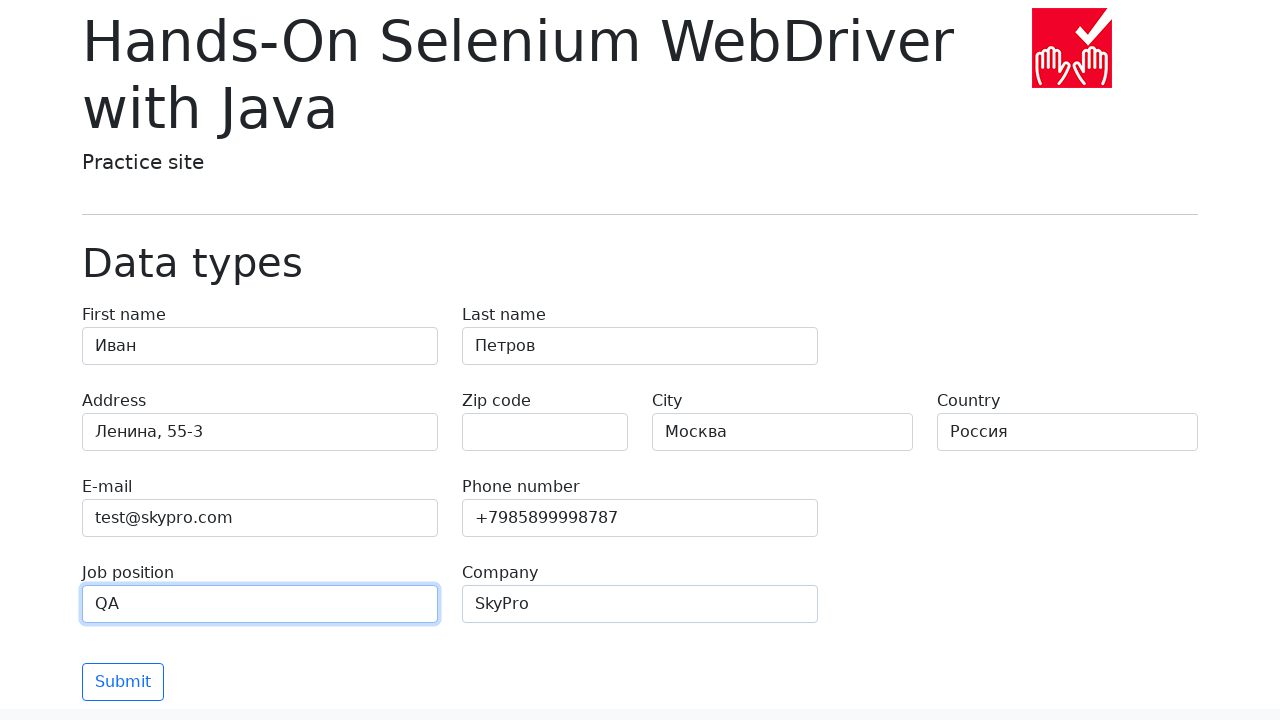

Clicked submit button to submit form at (123, 682) on button.btn.btn-outline-primary.mt-3
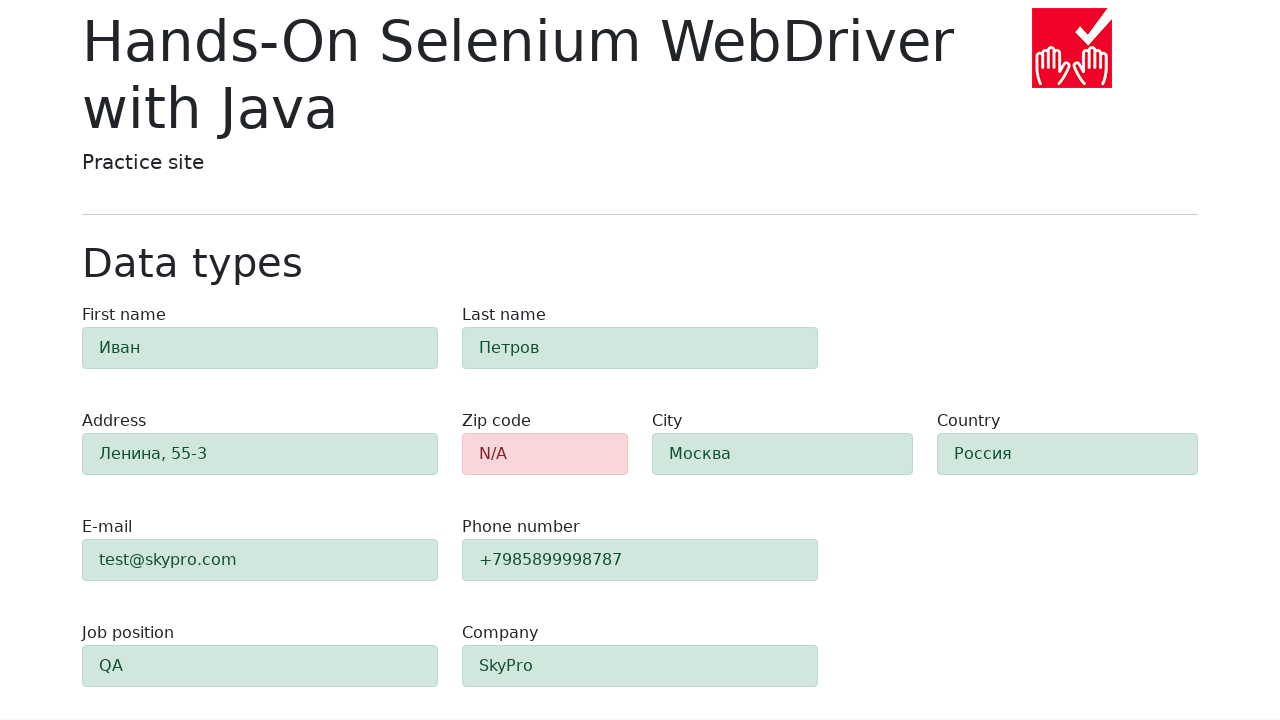

Verified zip-code field shows danger/error styling
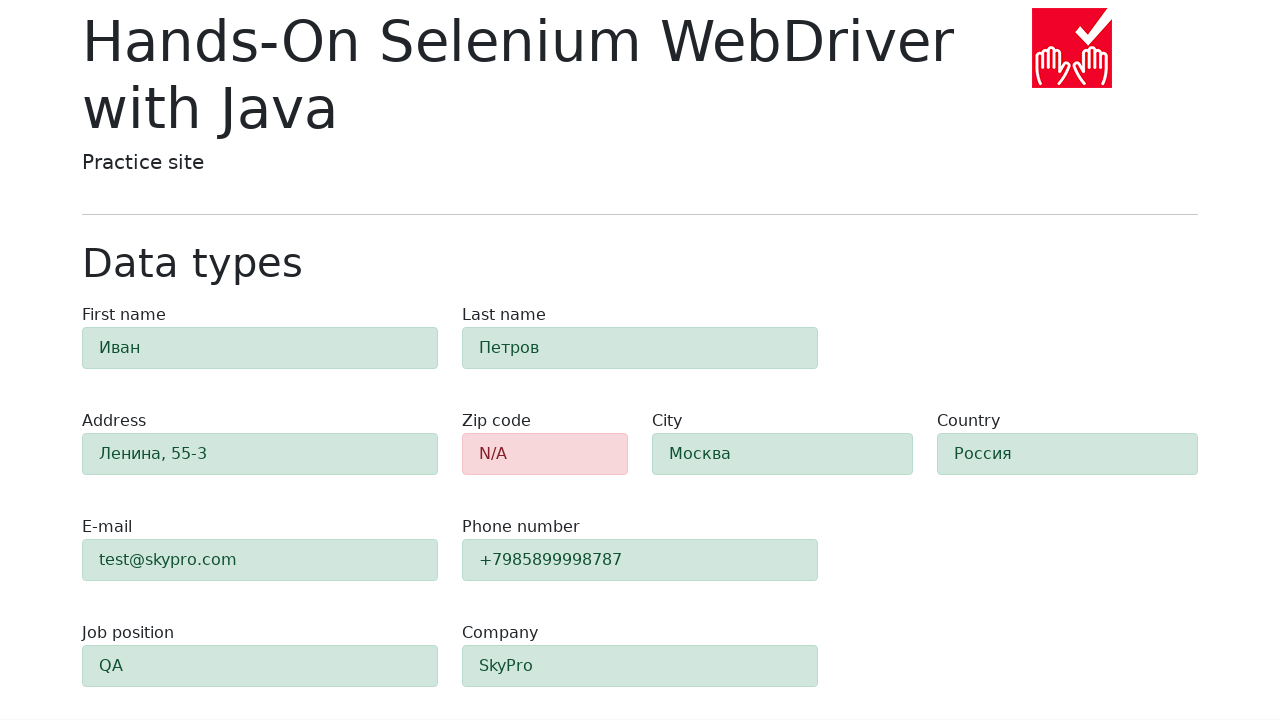

Verified first-name field shows success styling
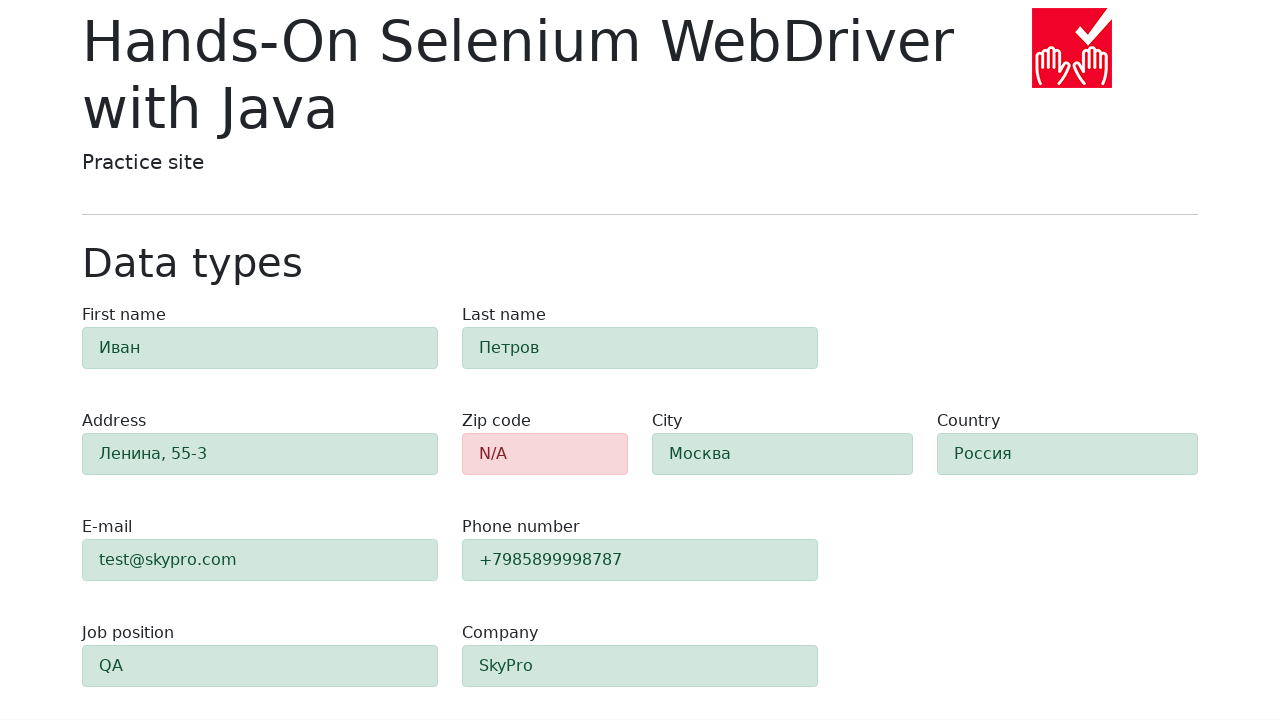

Verified last-name field shows success styling
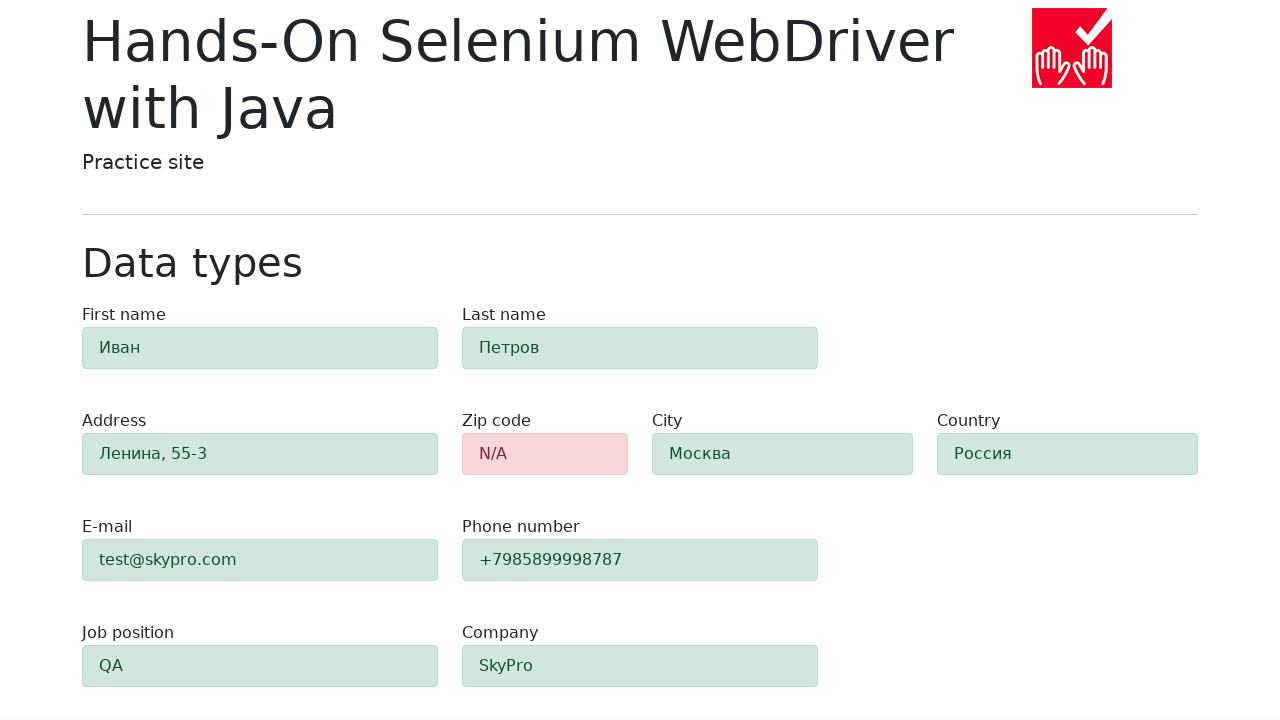

Verified address field shows success styling
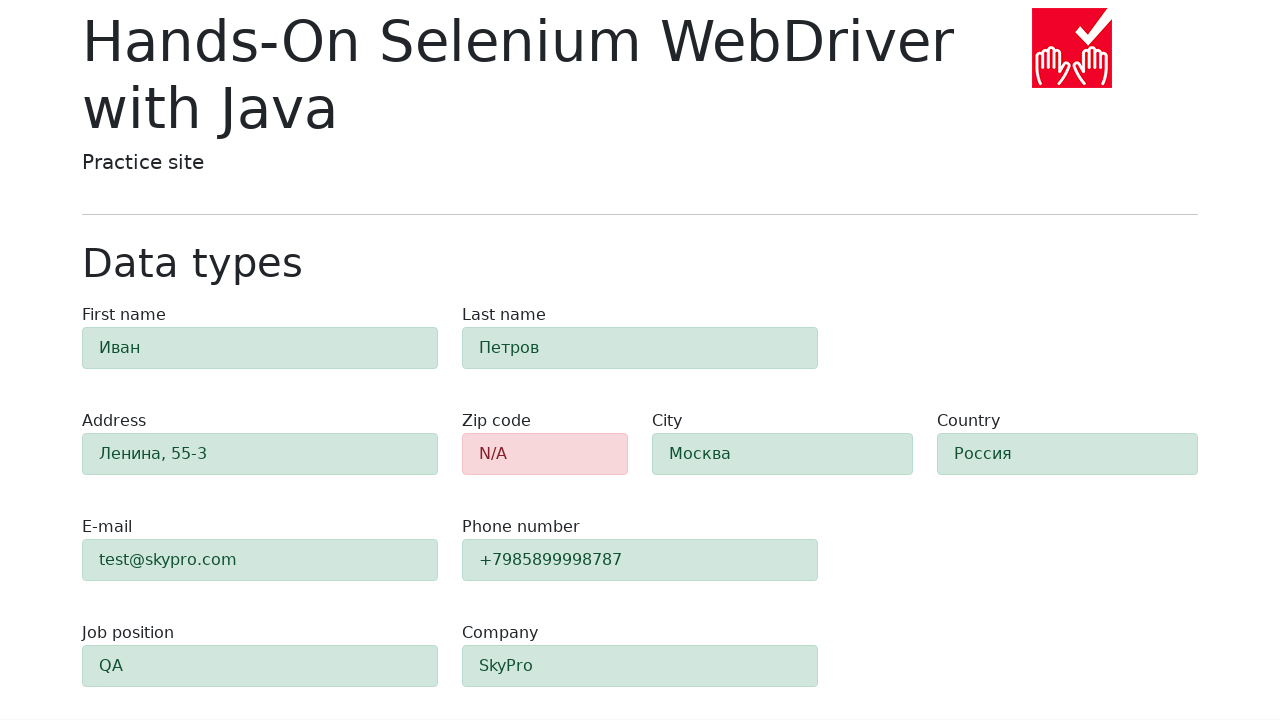

Verified e-mail field shows success styling
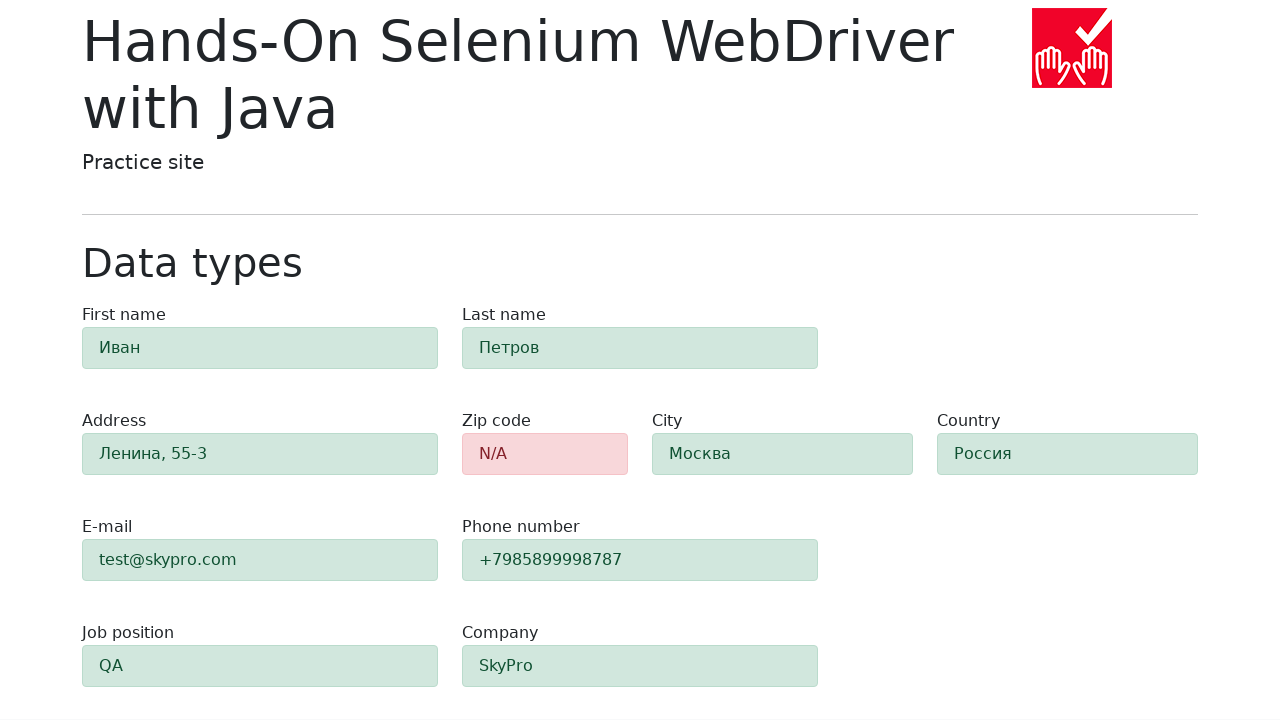

Verified phone field shows success styling
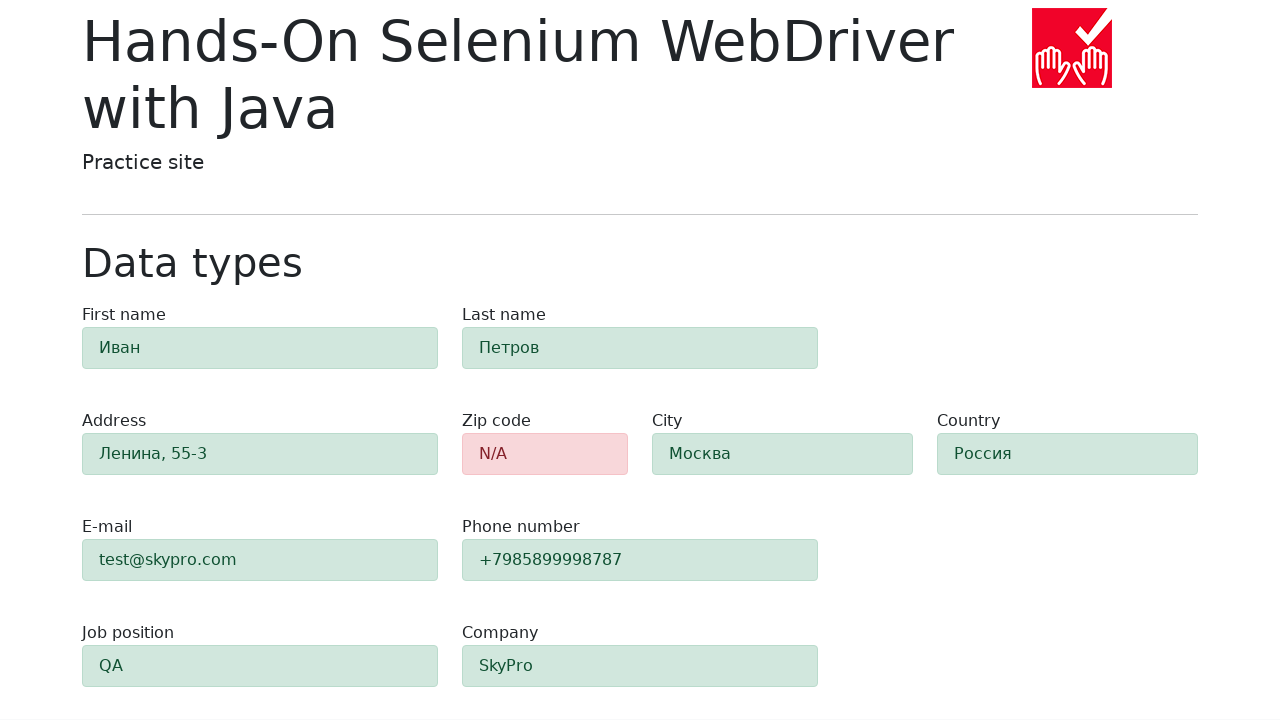

Verified city field shows success styling
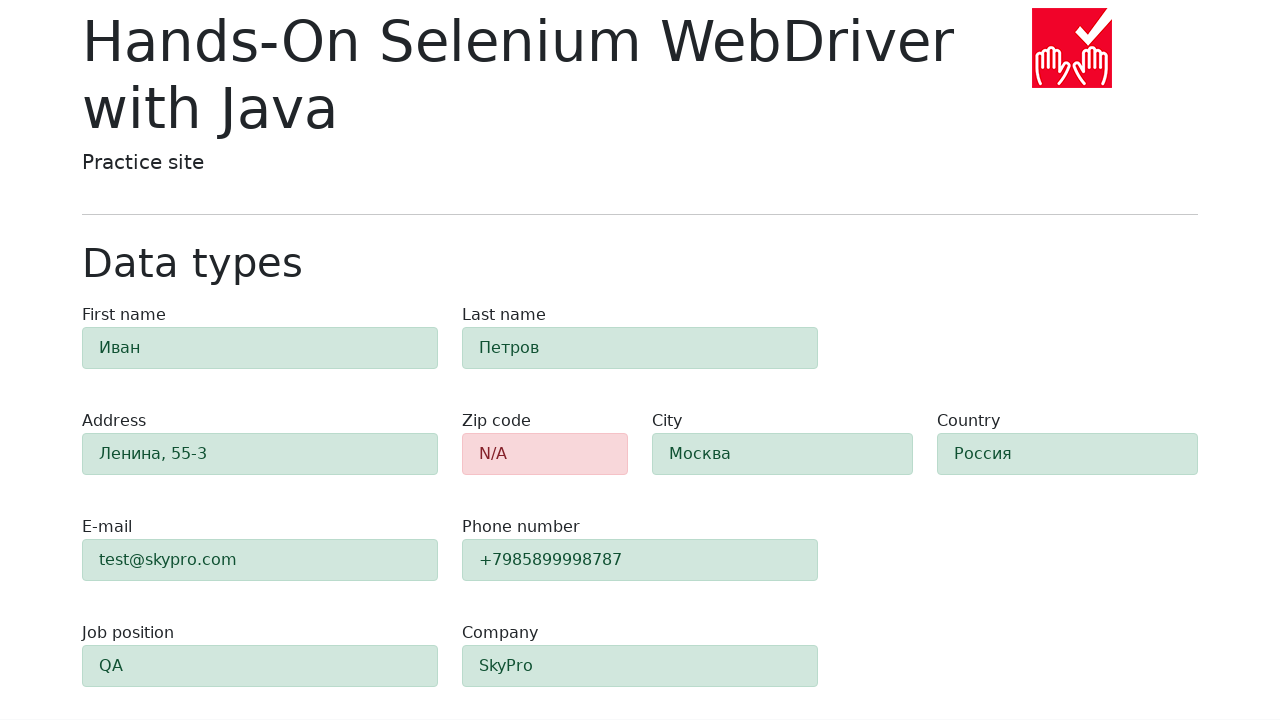

Verified country field shows success styling
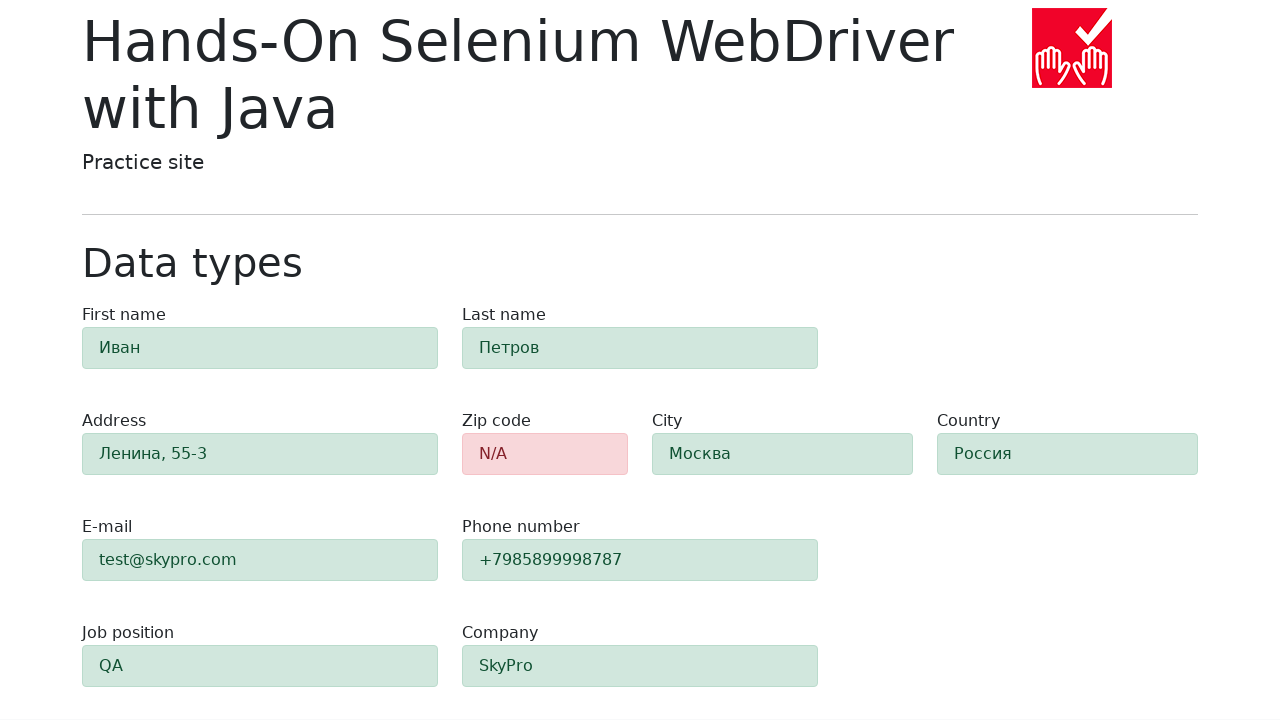

Verified job-position field shows success styling
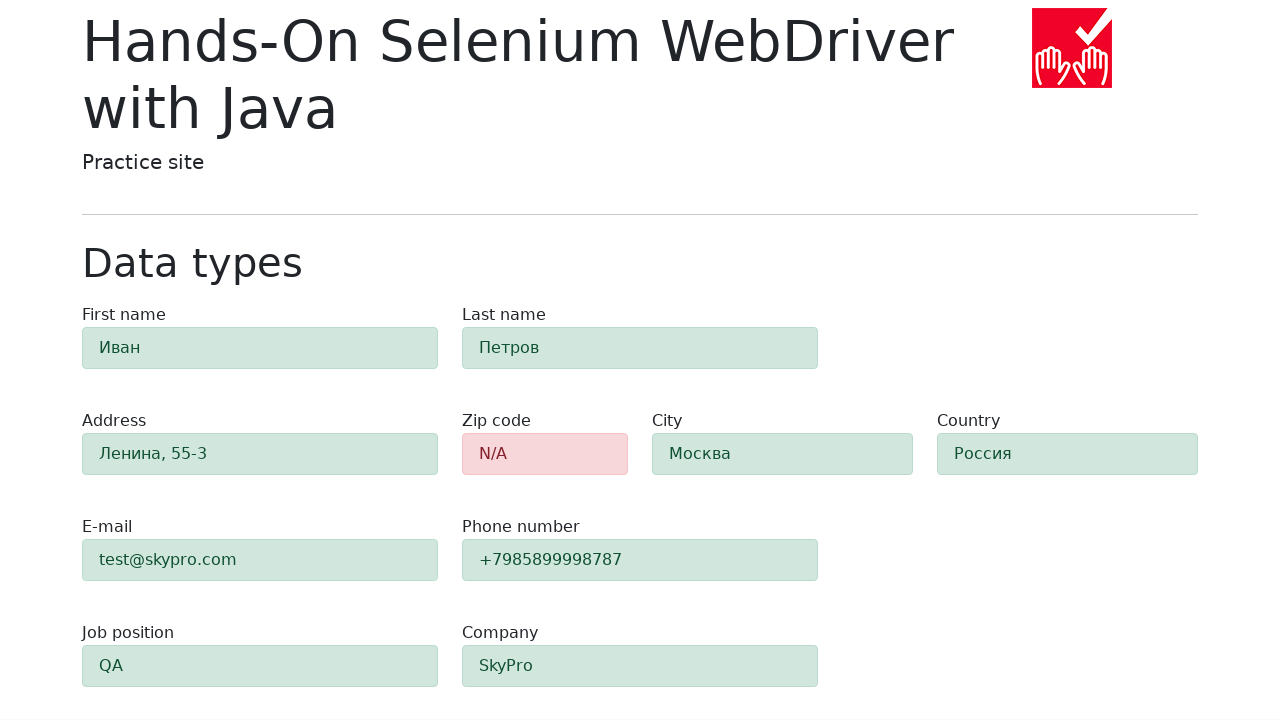

Verified company field shows success styling
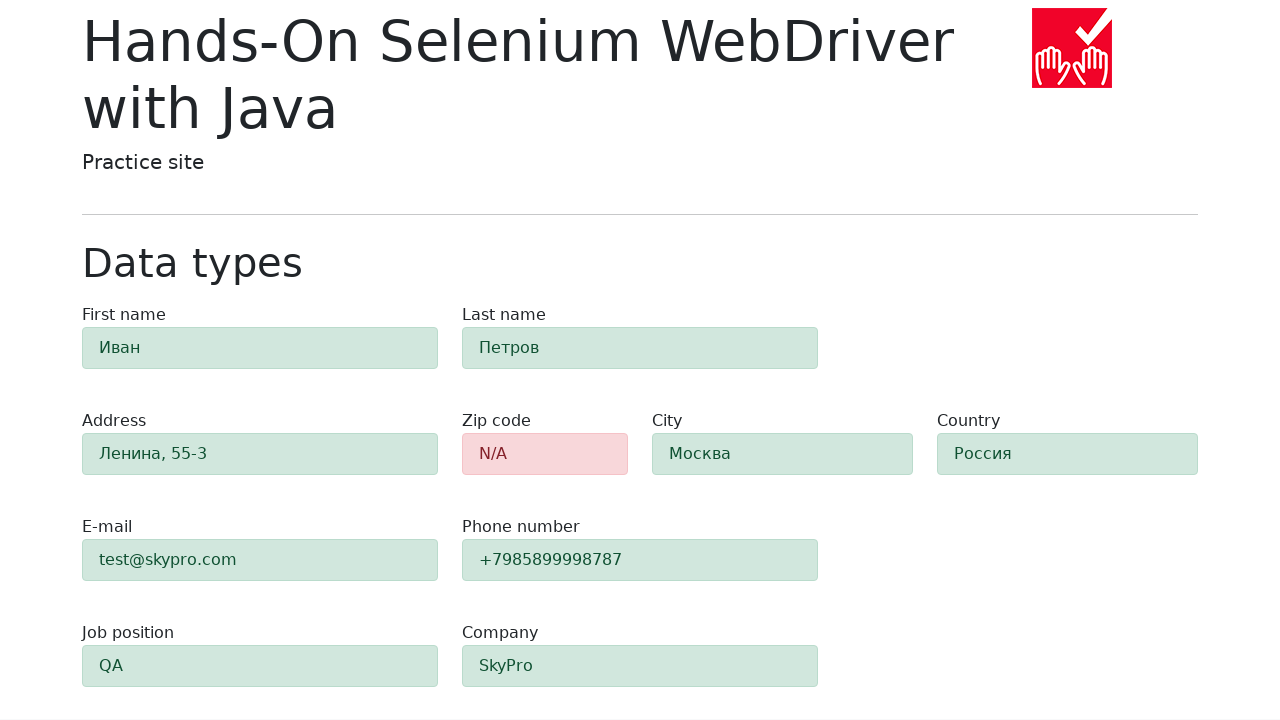

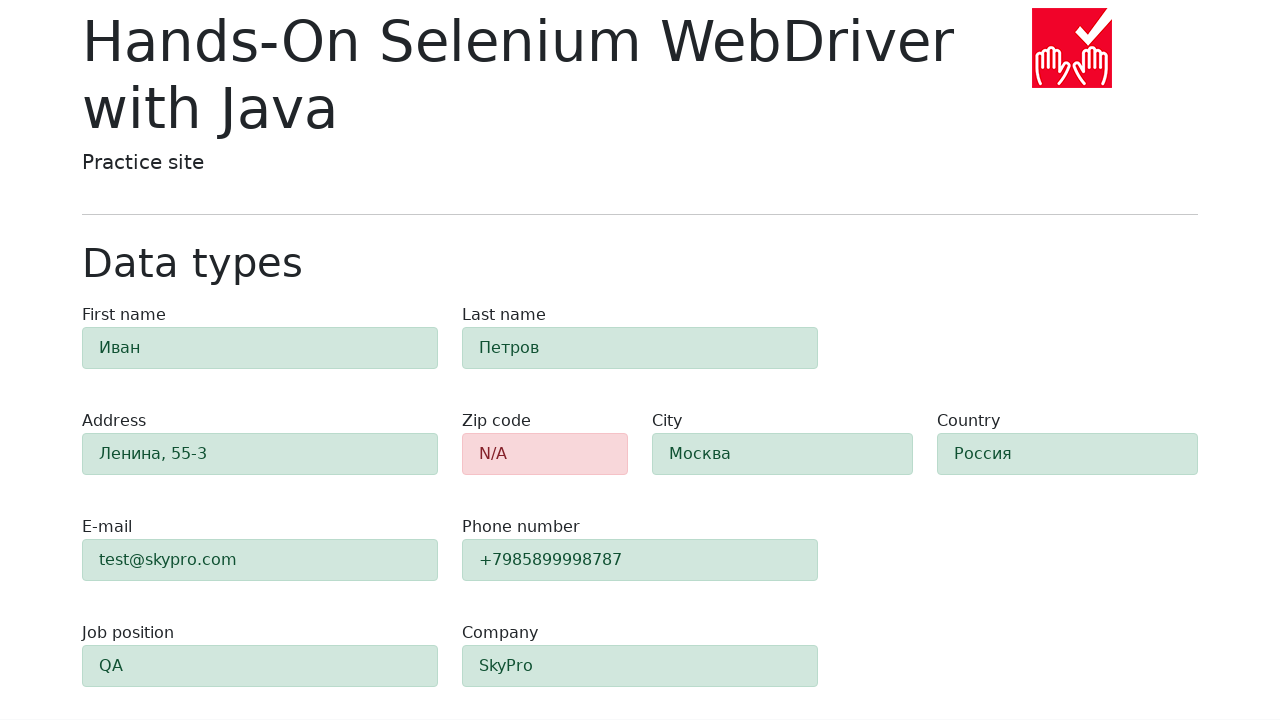